Solves a mathematical captcha by retrieving a value from an element attribute, calculating a formula, and submitting the answer along with checkbox selections

Starting URL: http://suninjuly.github.io/get_attribute.html

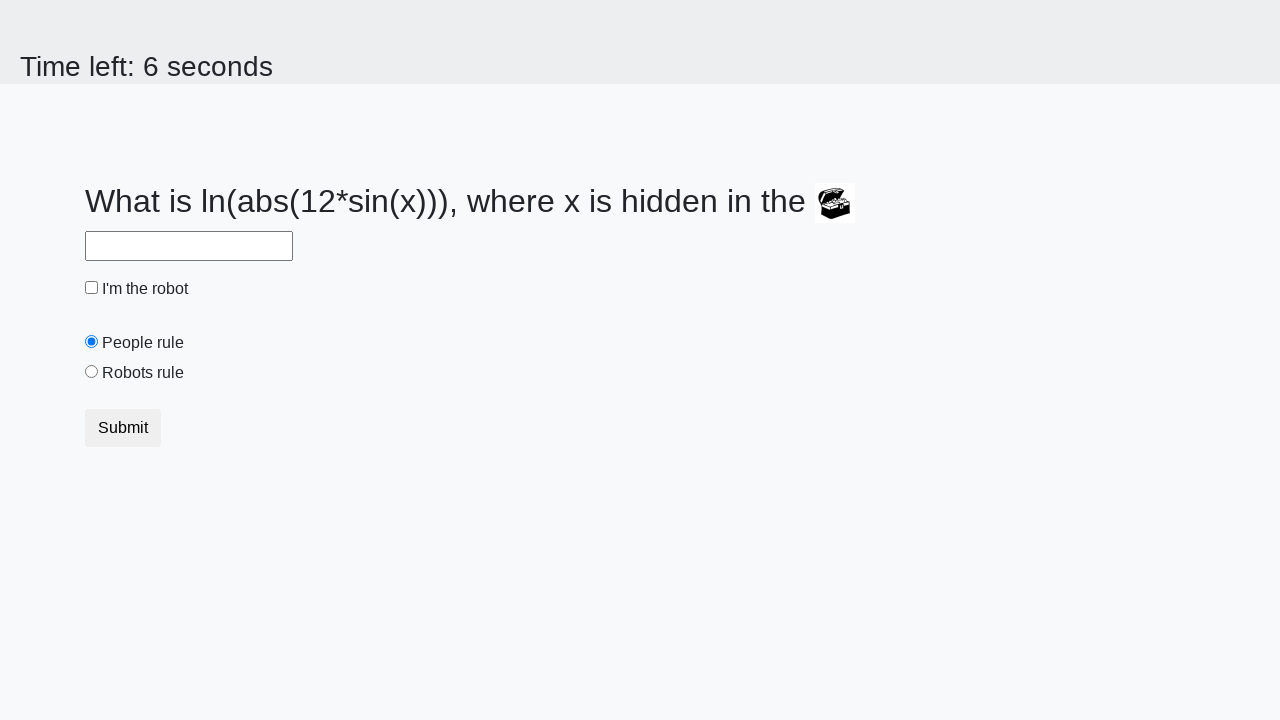

Located treasure element with id 'treasure'
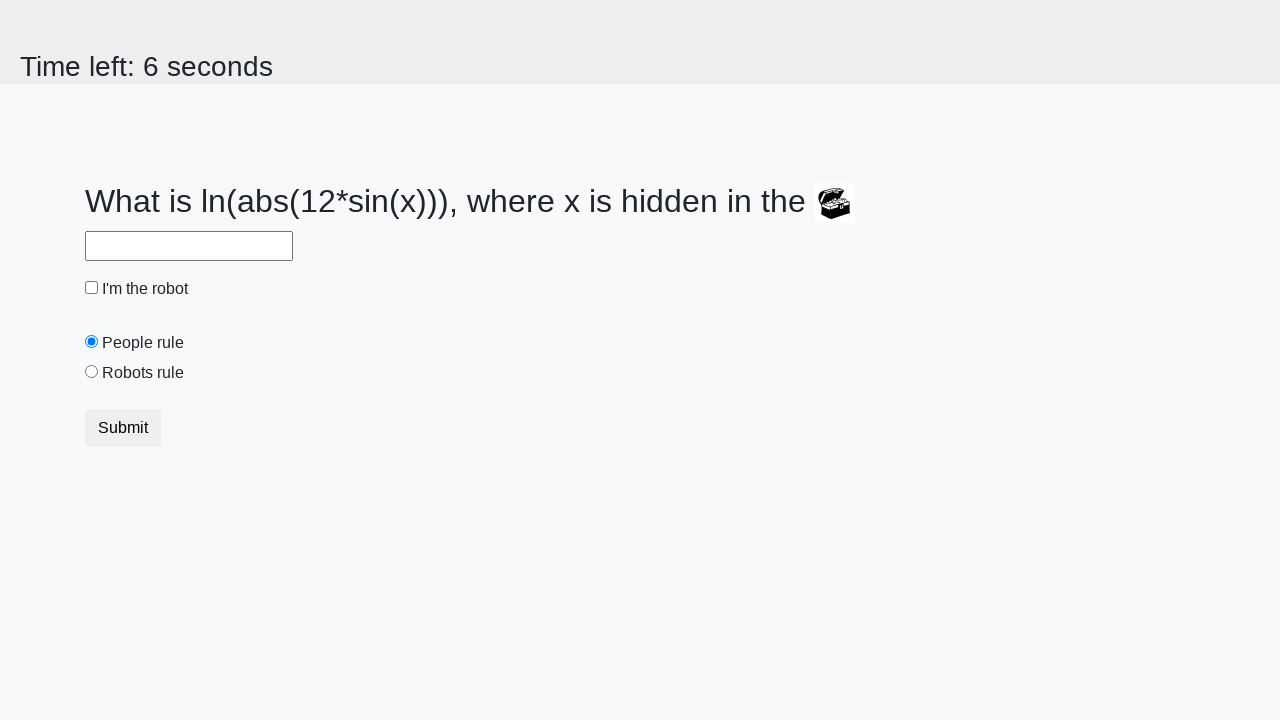

Retrieved 'valuex' attribute from treasure element
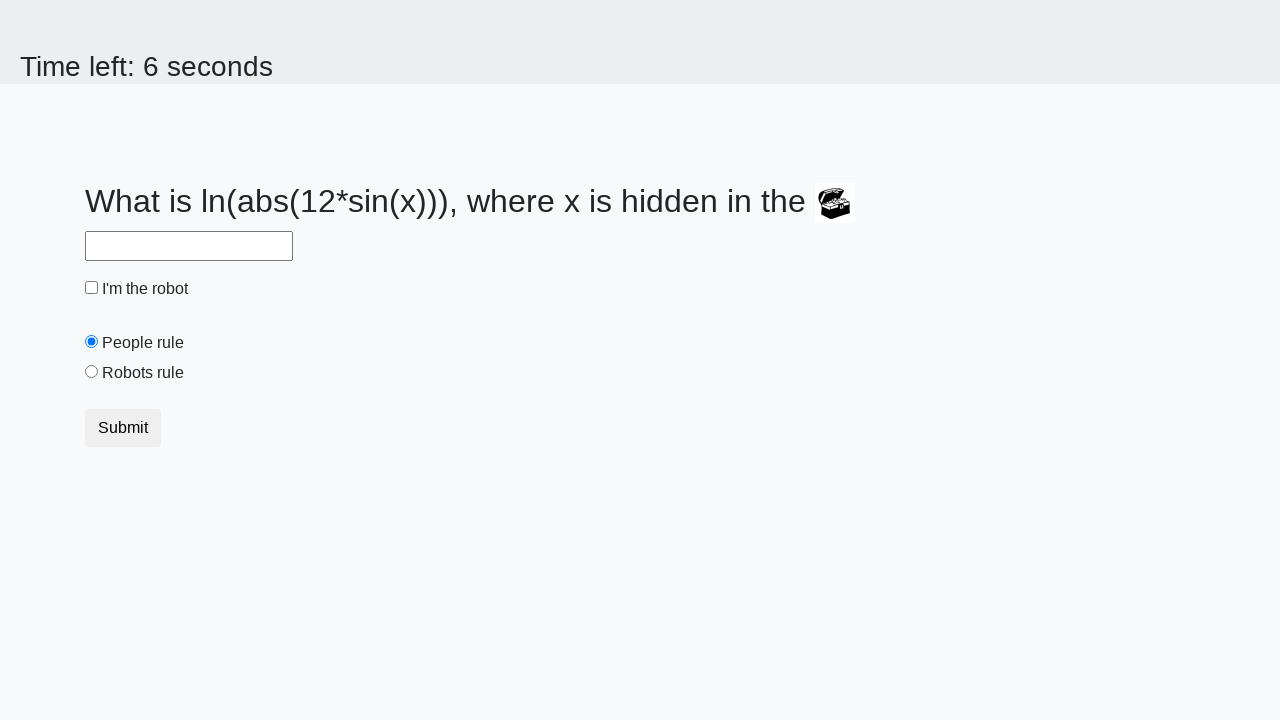

Calculated formula: log(abs(12 * sin(386))) = 1.5785911762351026
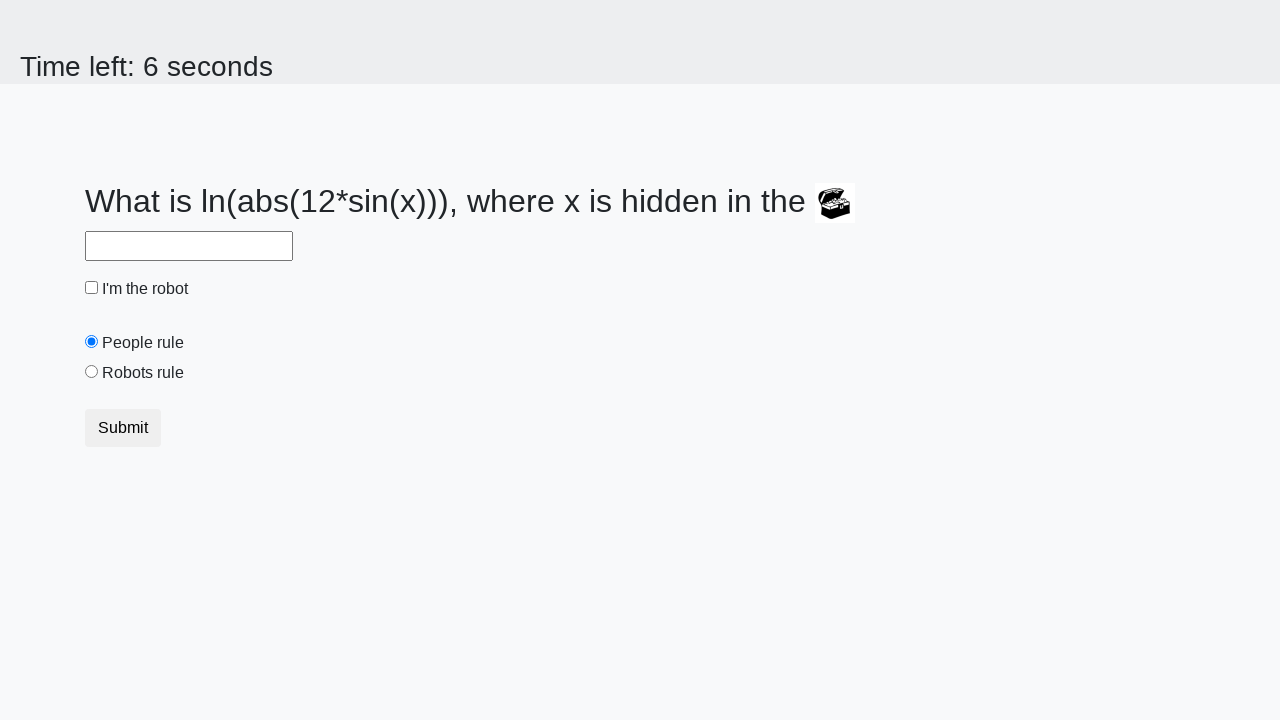

Filled answer field with calculated value: 1.5785911762351026 on #answer
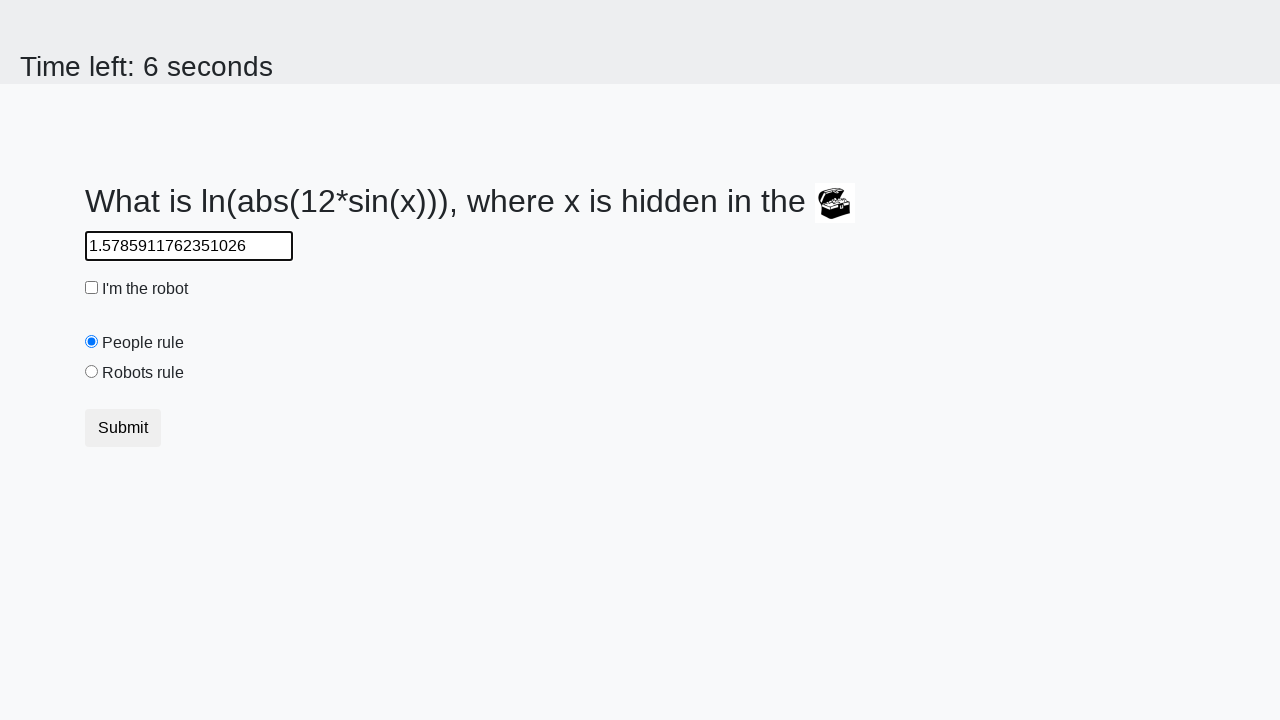

Checked the robot checkbox at (92, 288) on #robotCheckbox
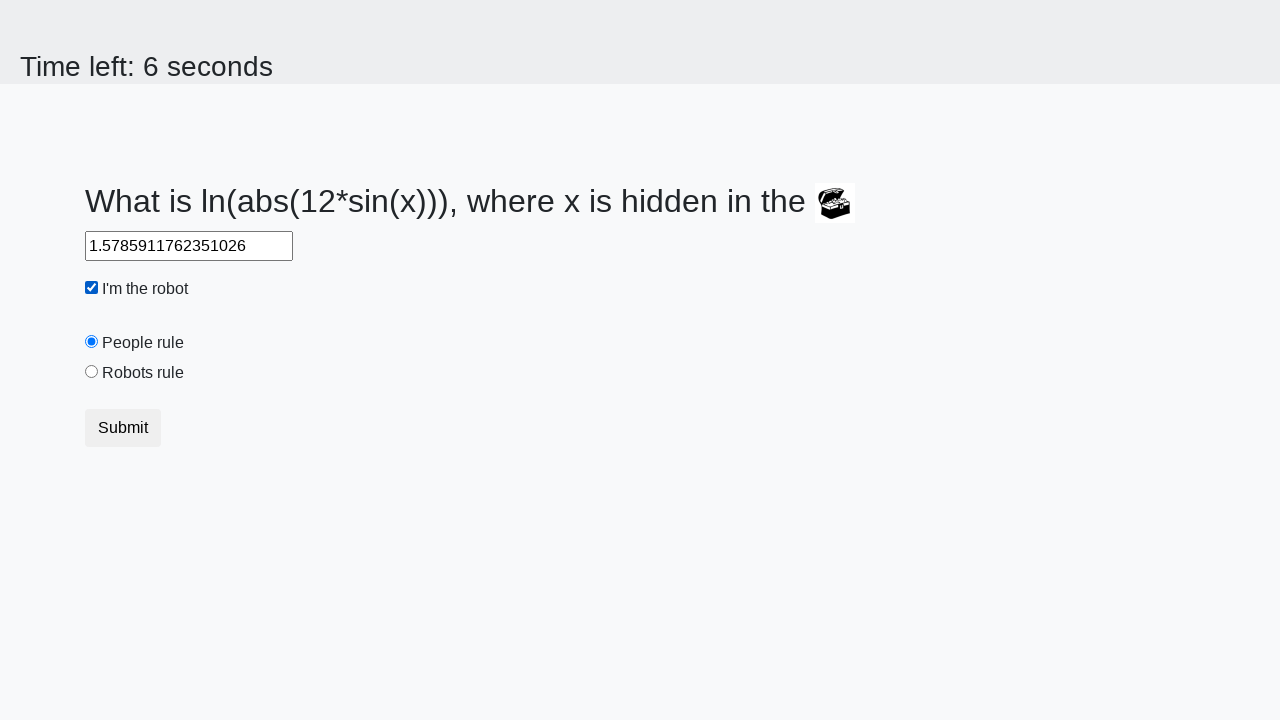

Selected the robots rule radio button at (92, 372) on #robotsRule
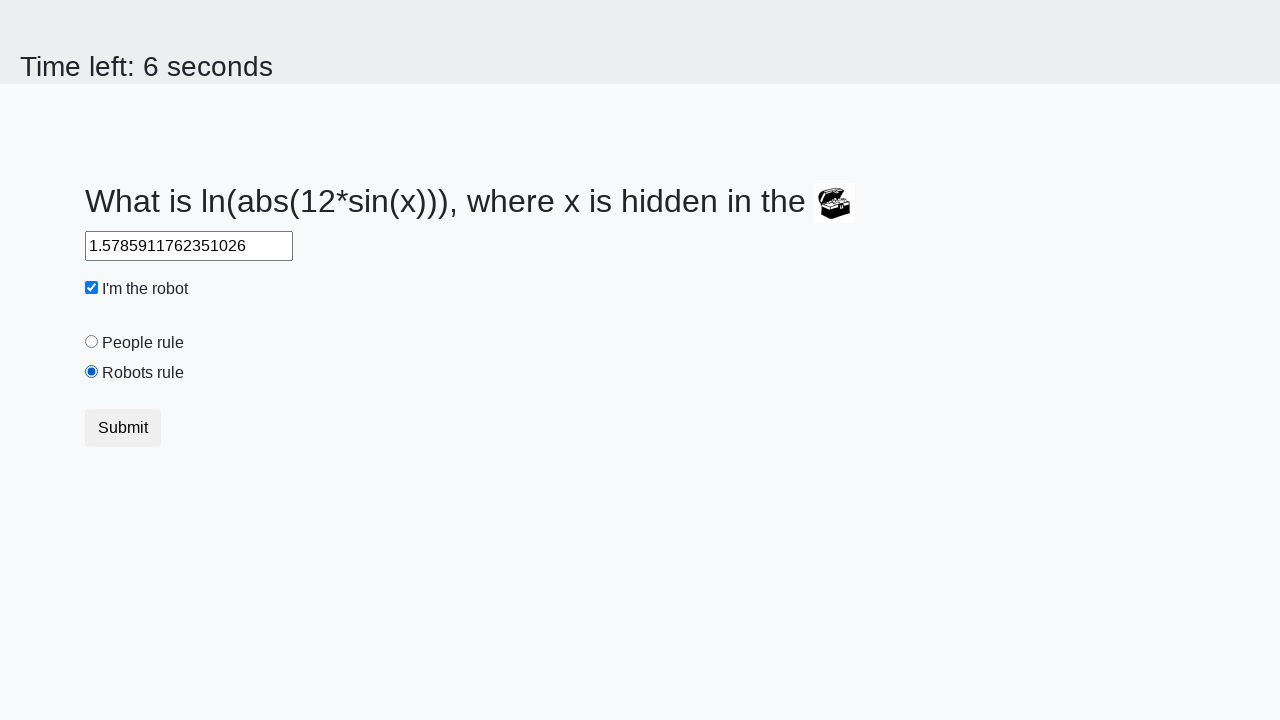

Clicked form submit button at (123, 428) on body > div > form > div > div > button
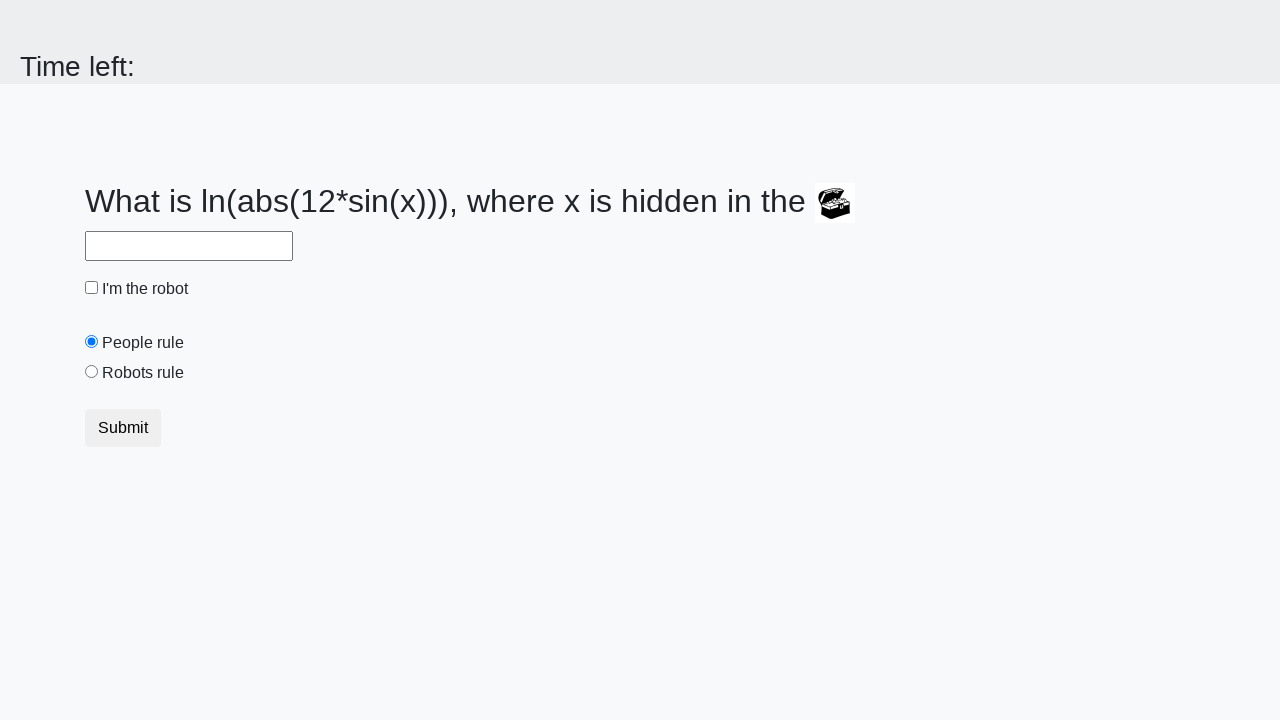

Waited 1000ms for form submission to complete
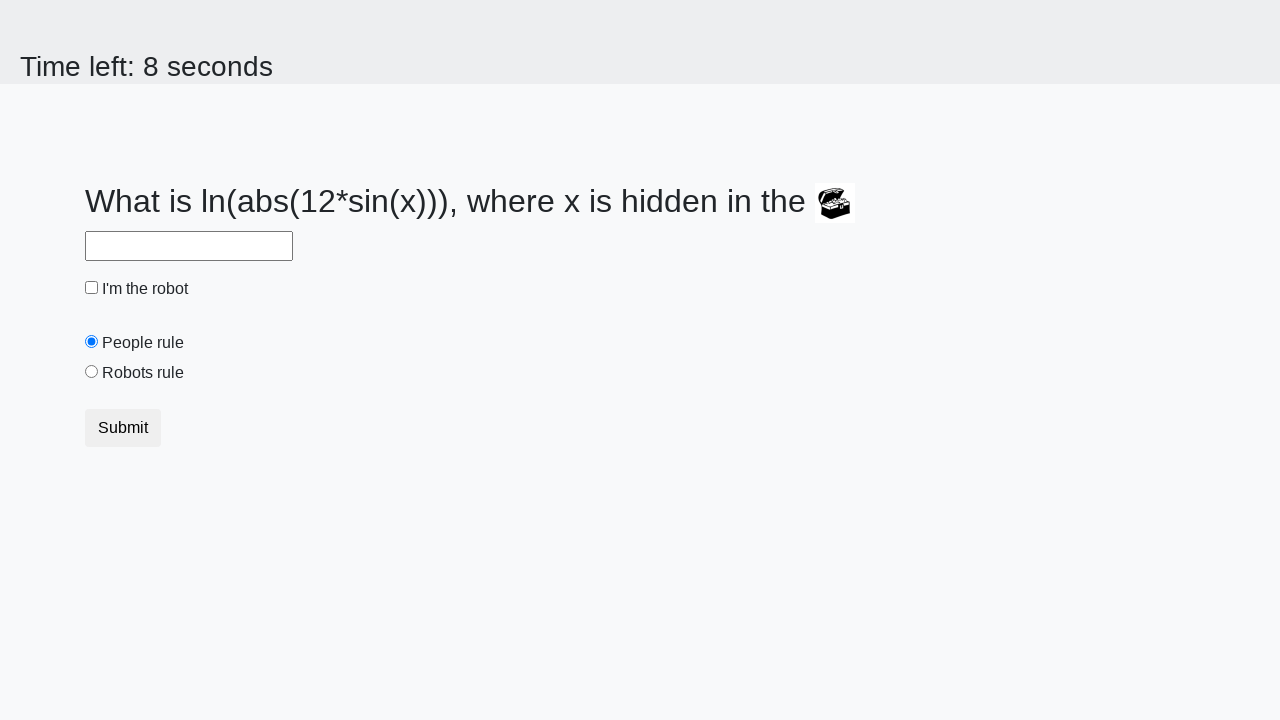

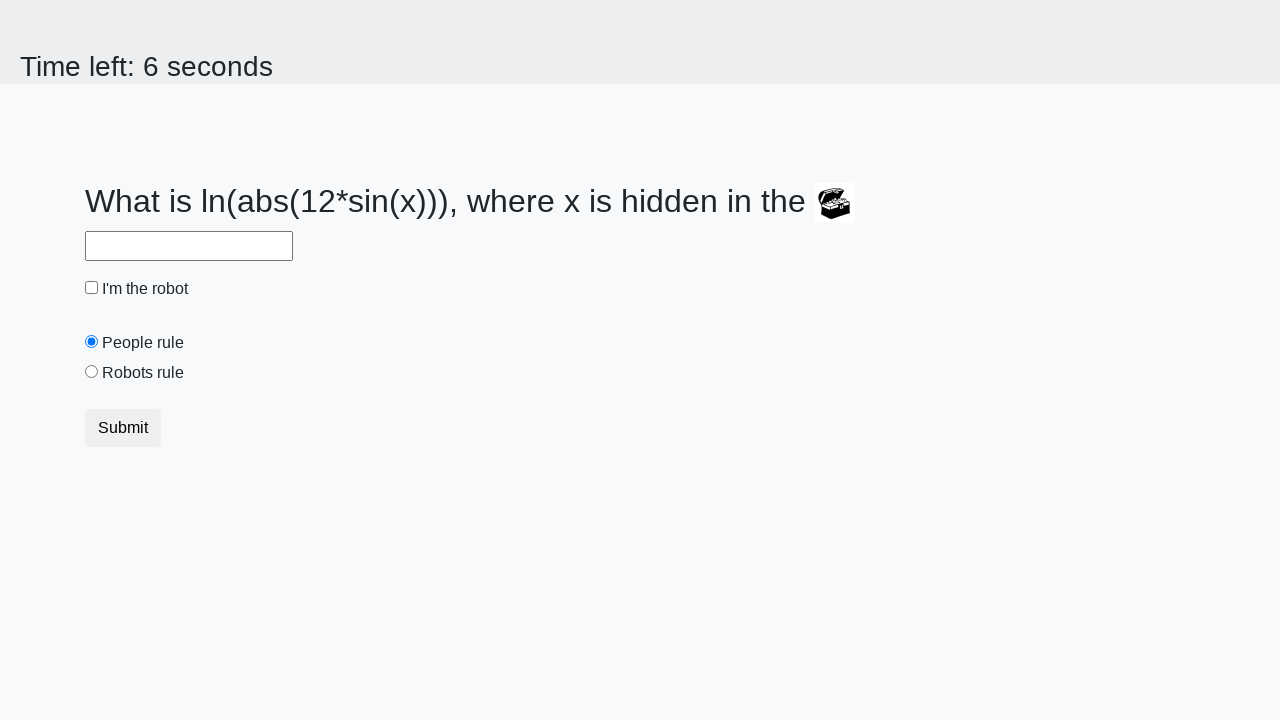